Tests registration form validation with empty data by leaving all fields blank and verifying error messages

Starting URL: https://alada.vn/tai-khoan/dang-ky.html

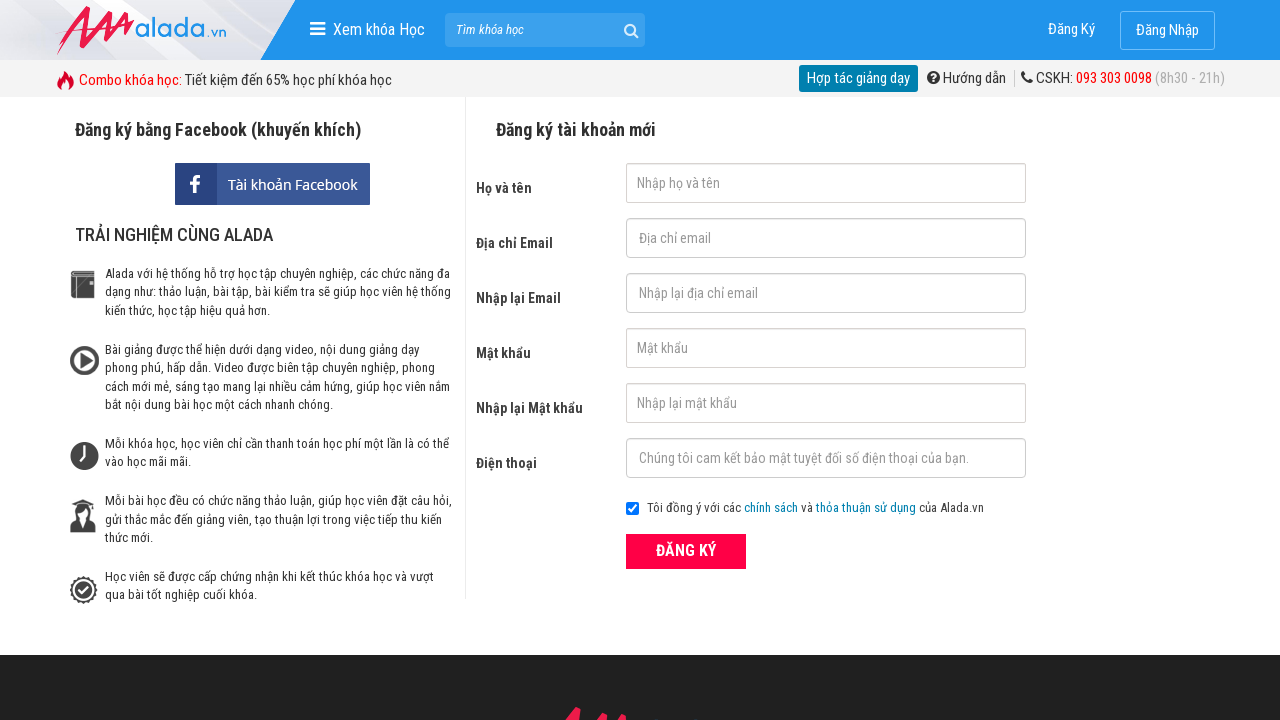

Cleared first name field on #txtFirstname
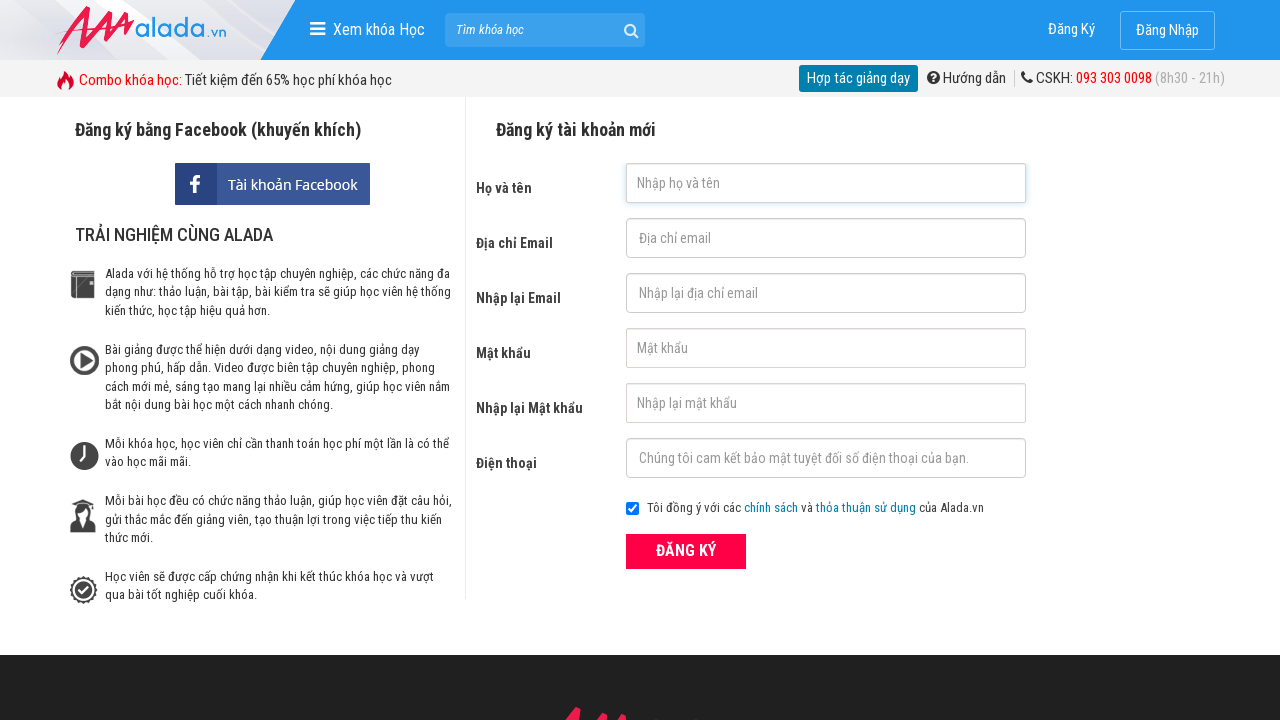

Cleared email field on #txtEmail
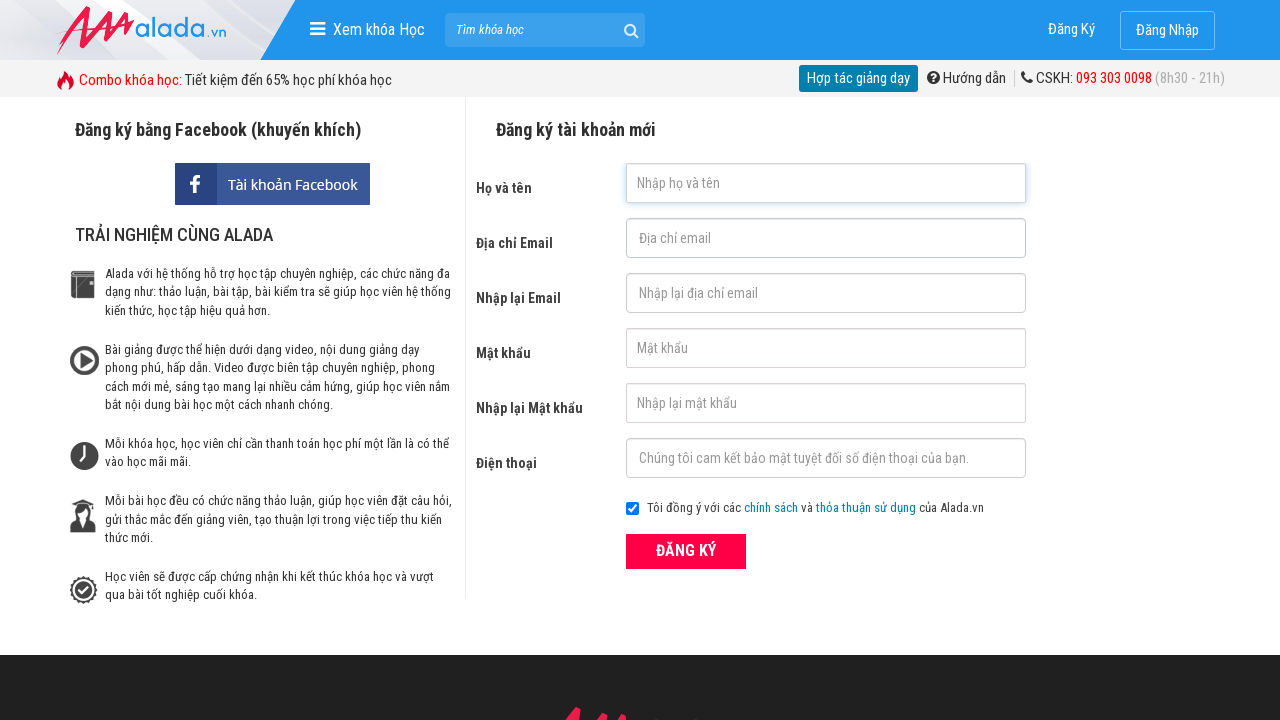

Cleared confirm email field on #txtCEmail
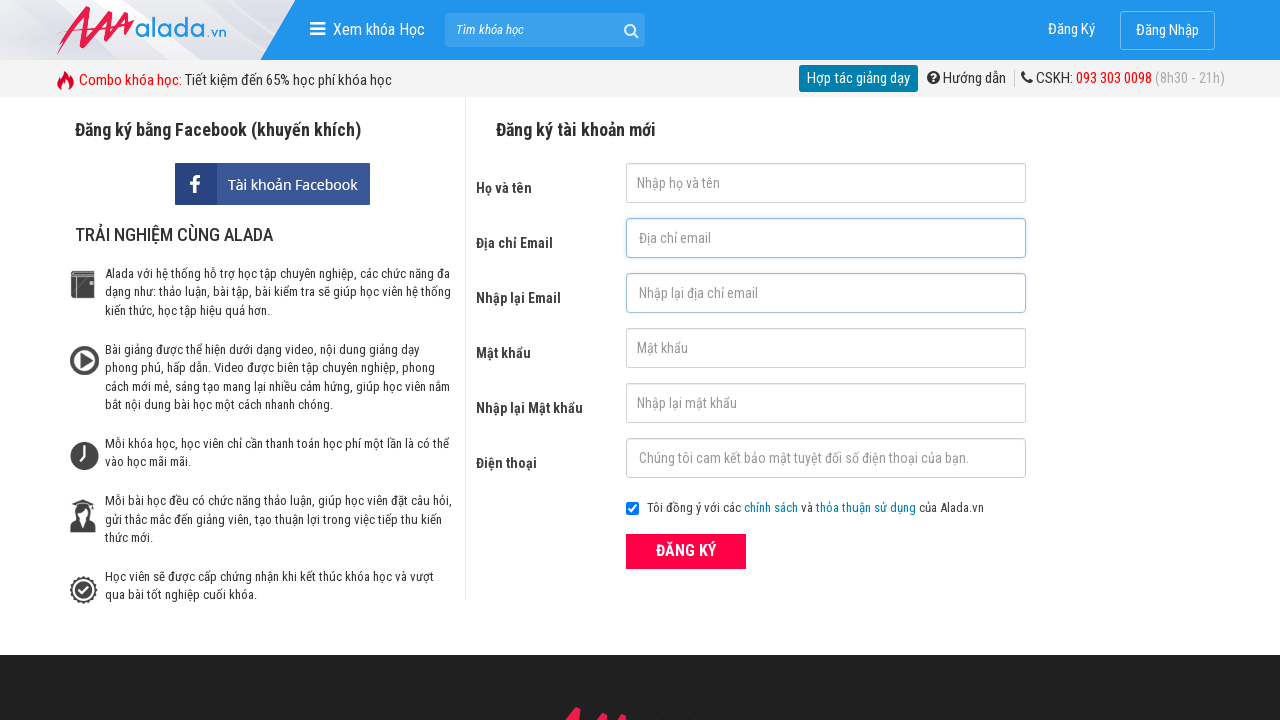

Cleared password field on #txtPassword
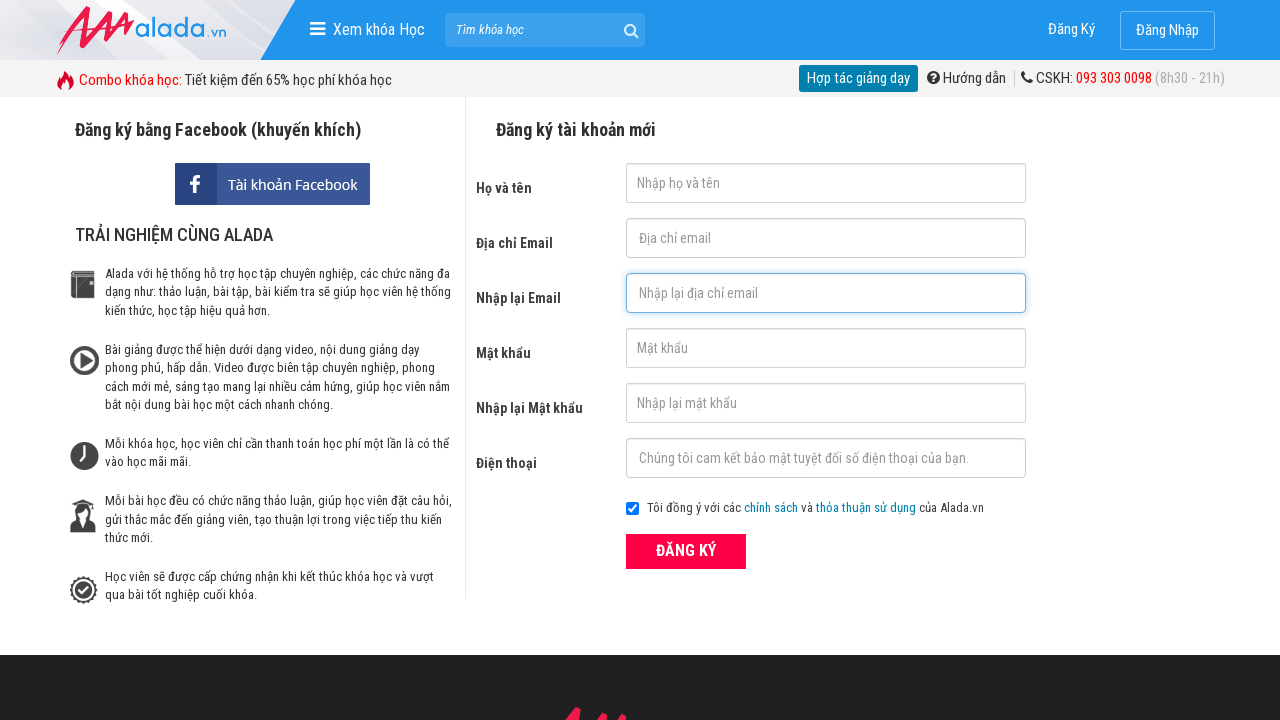

Cleared confirm password field on #txtCPassword
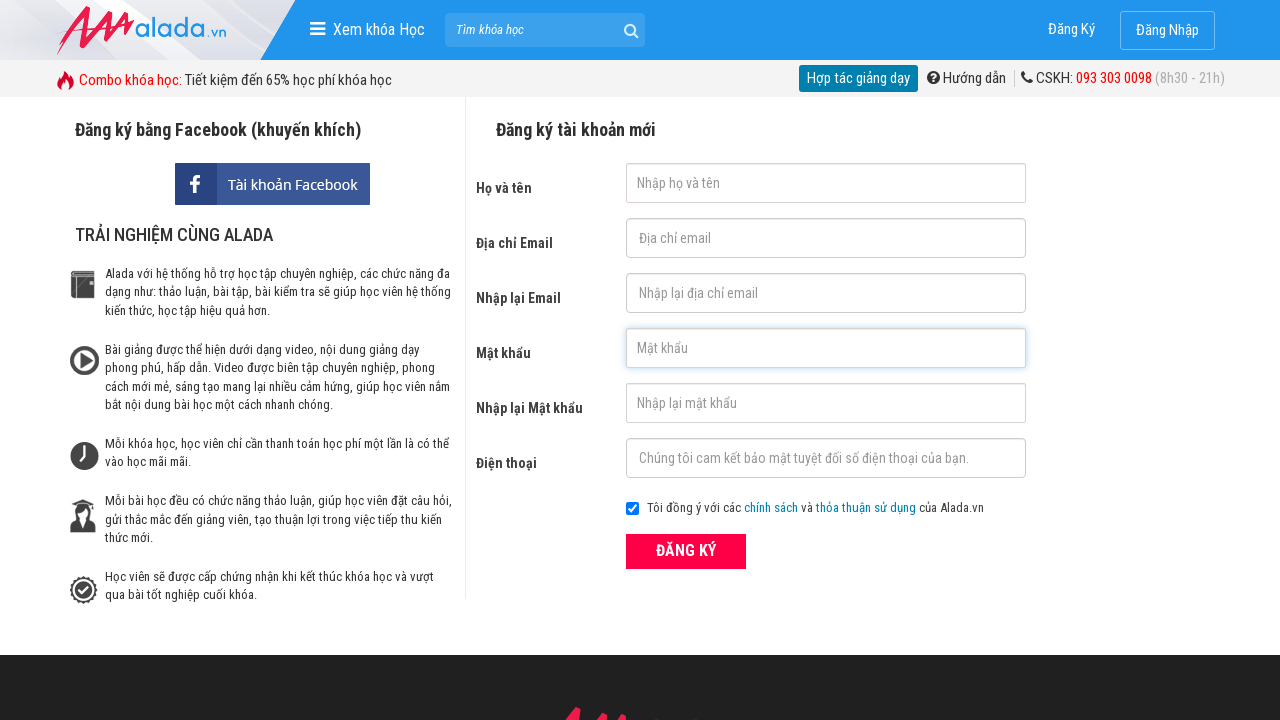

Cleared phone field on #txtPhone
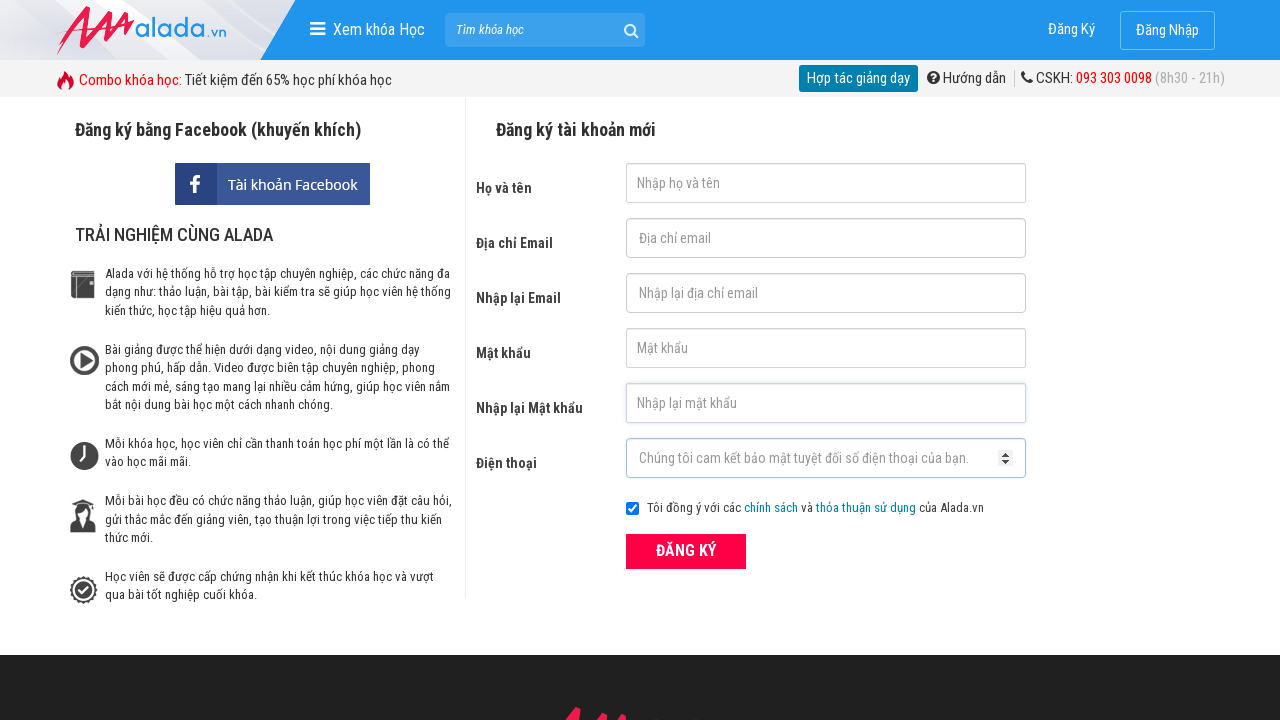

Clicked ĐĂNG KÝ (register) button with all fields empty at (686, 551) on xpath=//form[@id='frmLogin']//button[text()='ĐĂNG KÝ']
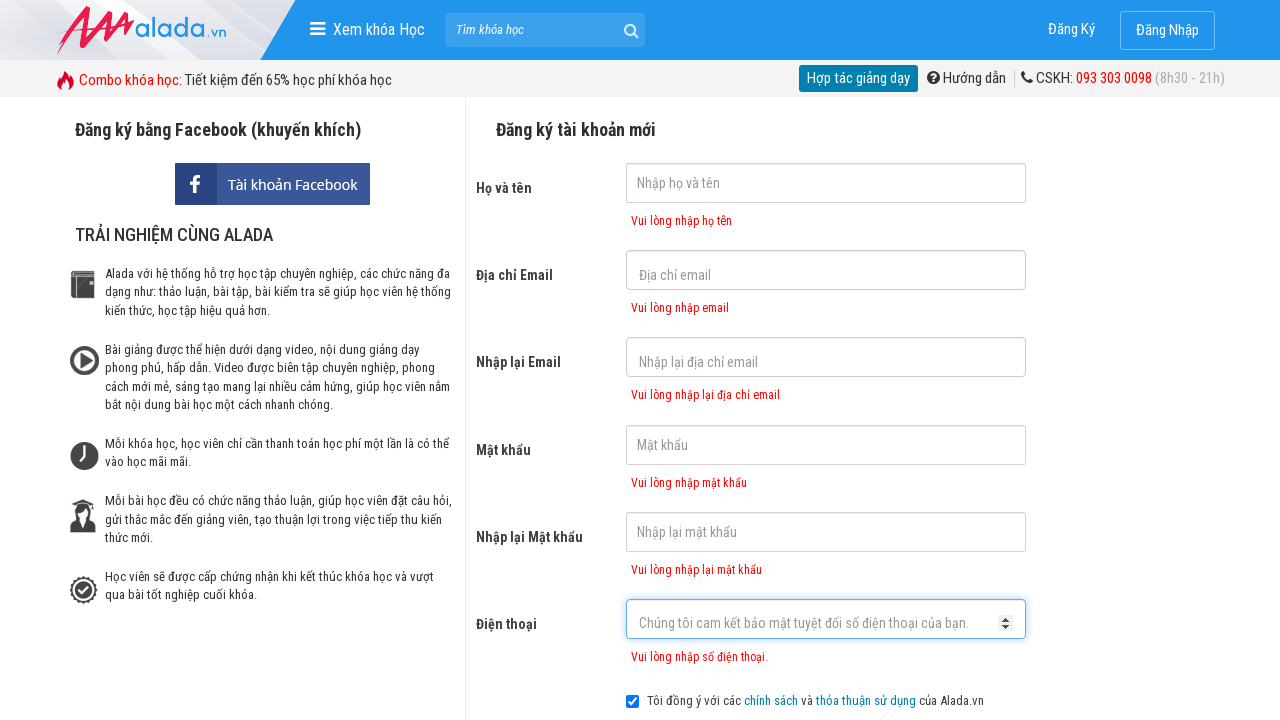

Error messages appeared on form fields
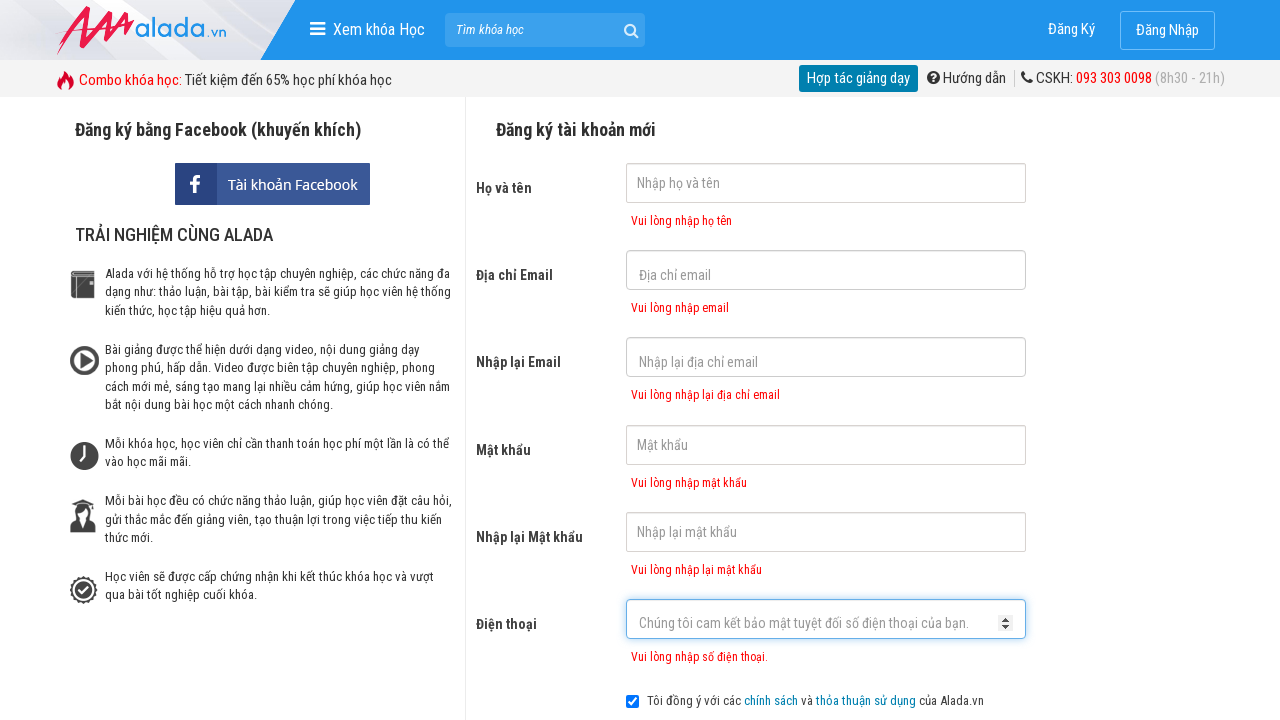

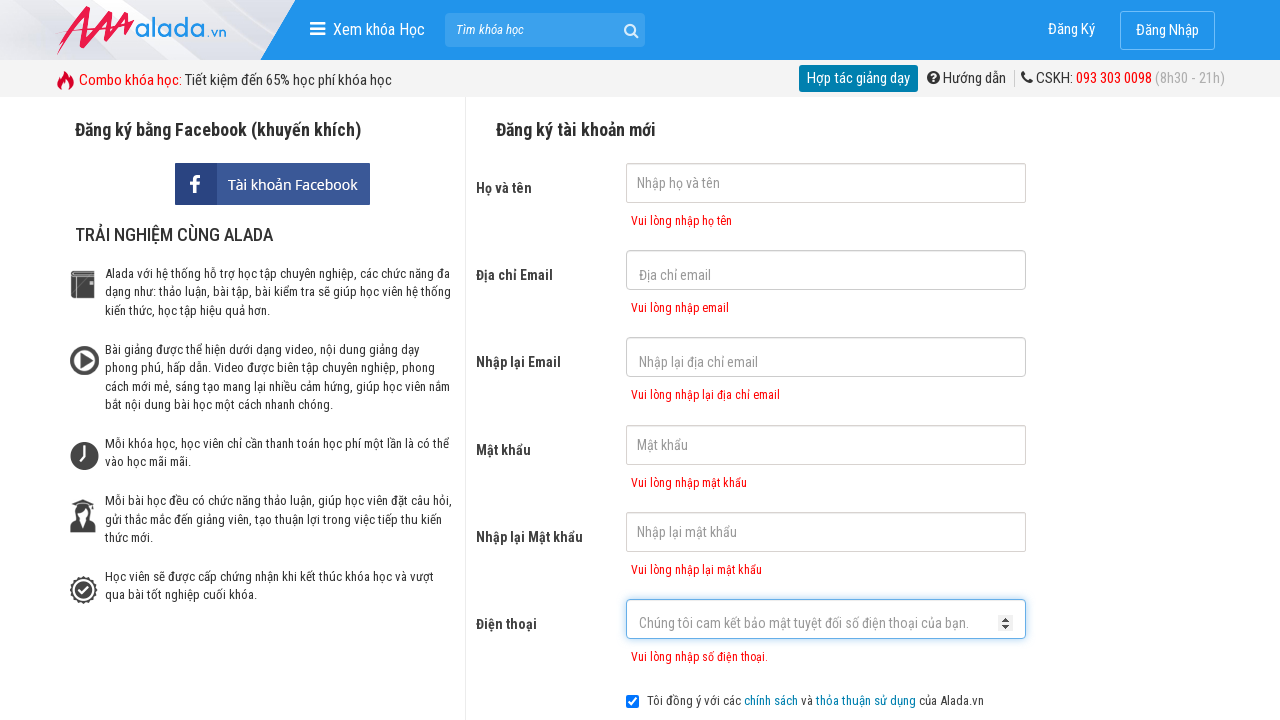